Tests navigation between two websites (otto.de and wisequarter.com), verifying page titles and URLs contain expected keywords, and tests browser navigation controls (back, refresh, forward).

Starting URL: https://www.otto.de

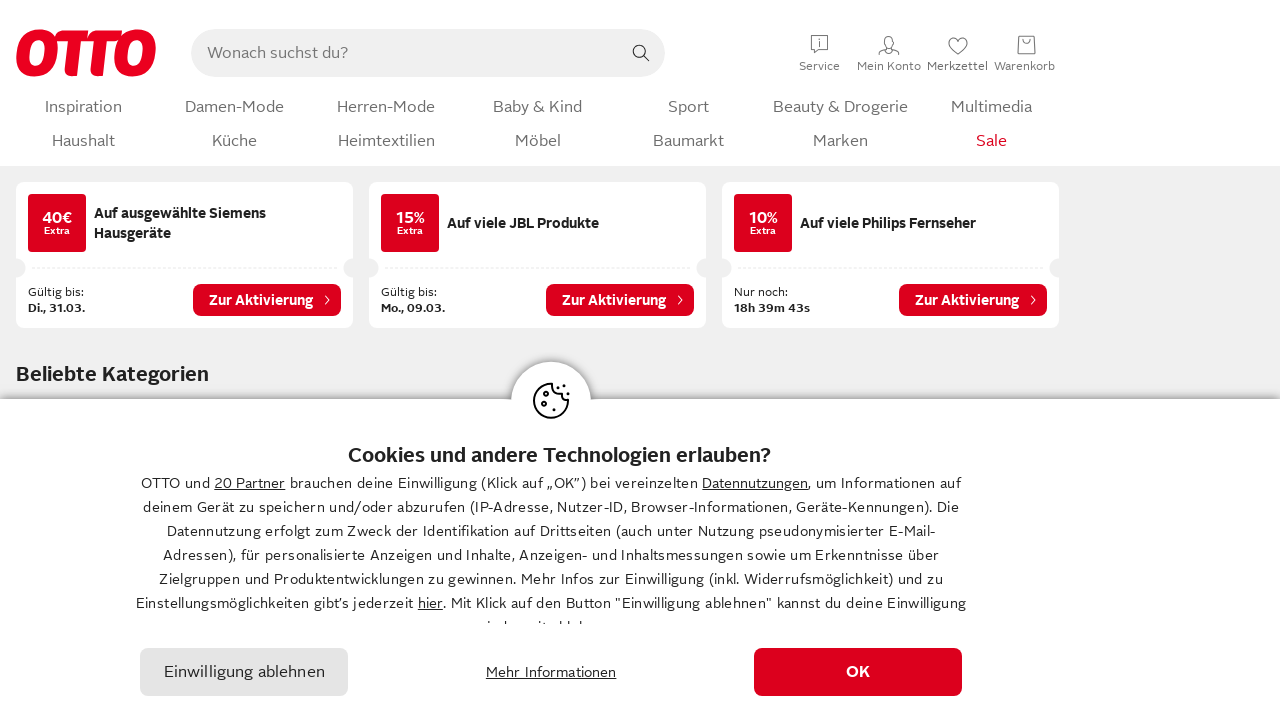

Retrieved OTTO page title
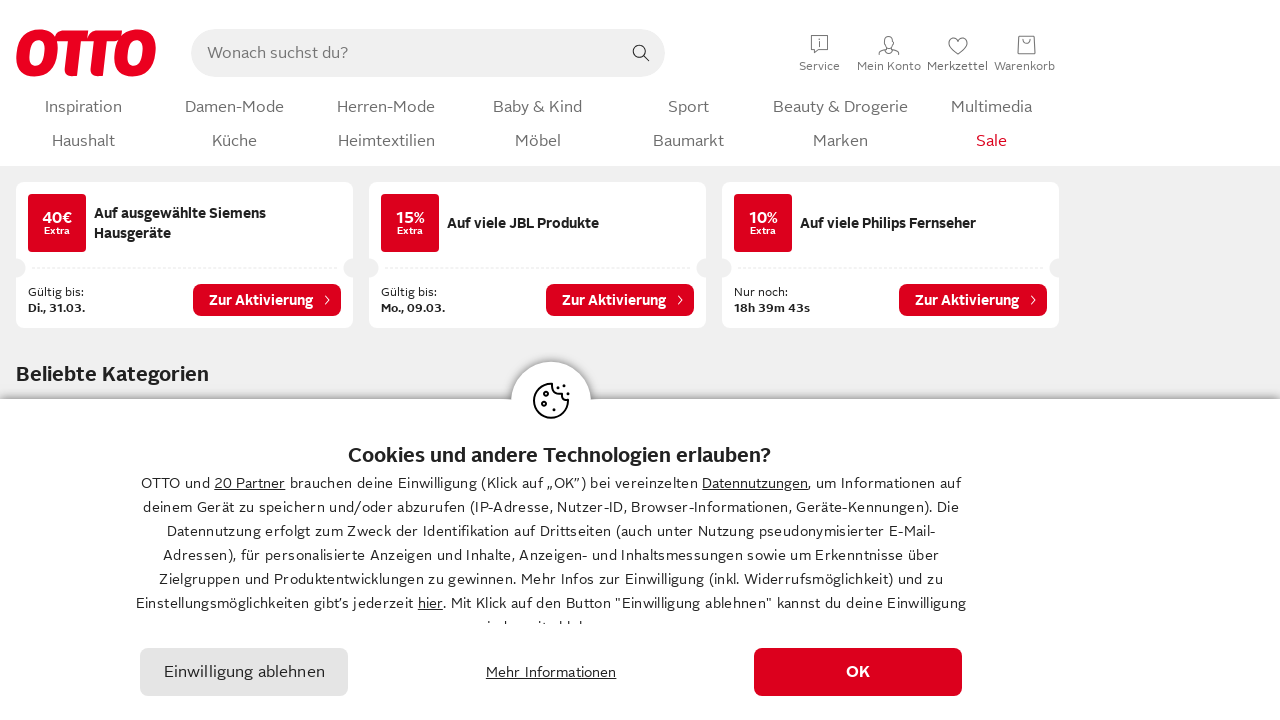

Retrieved OTTO page URL
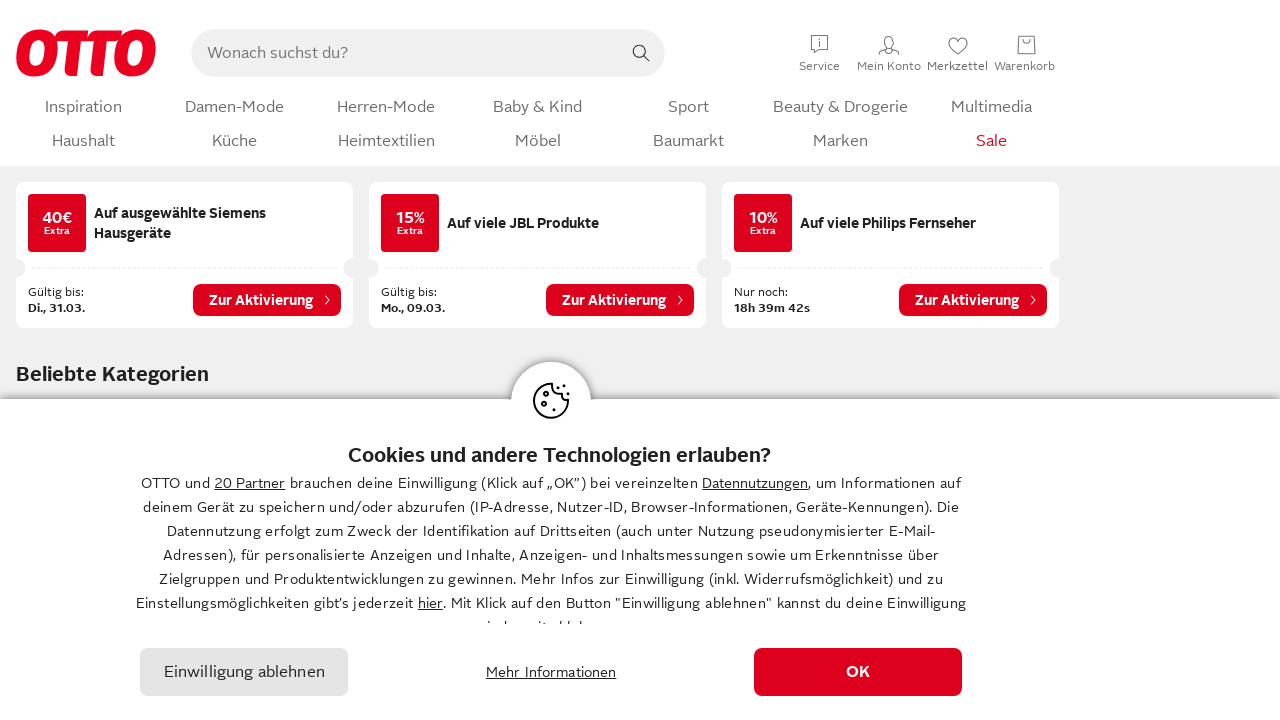

Navigated to wisequarter.com
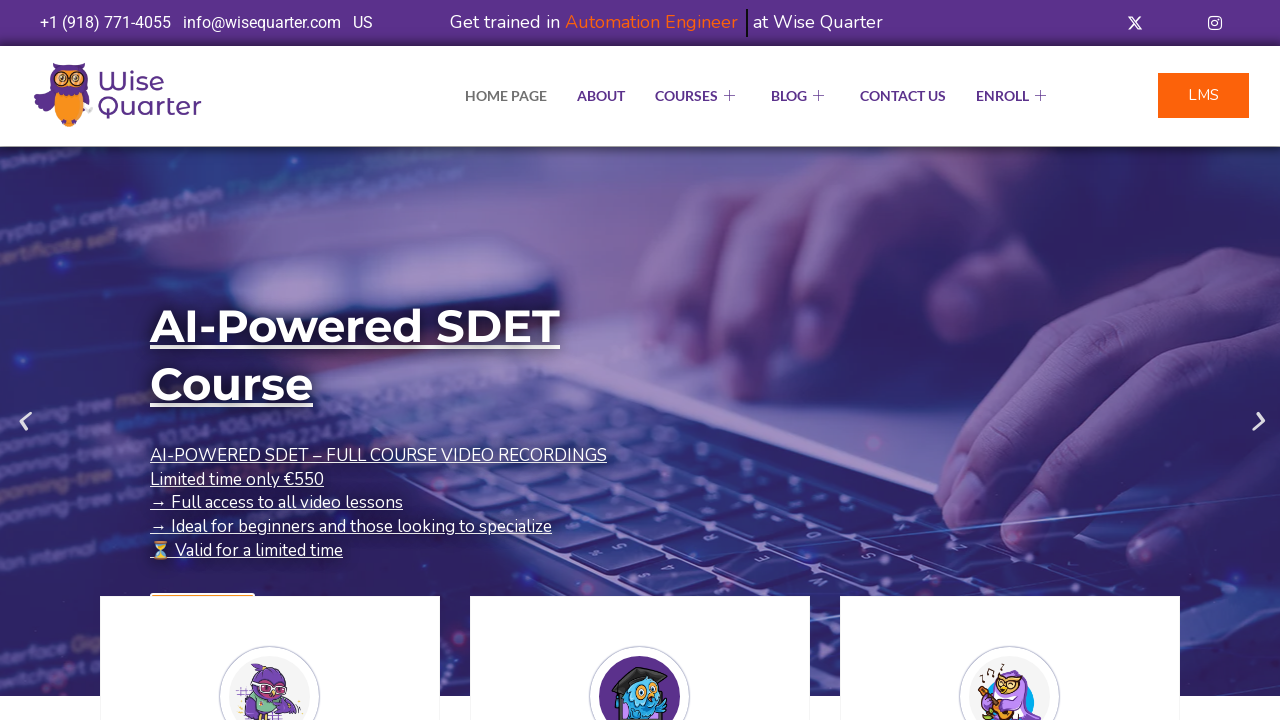

Retrieved WiseQuarter page title
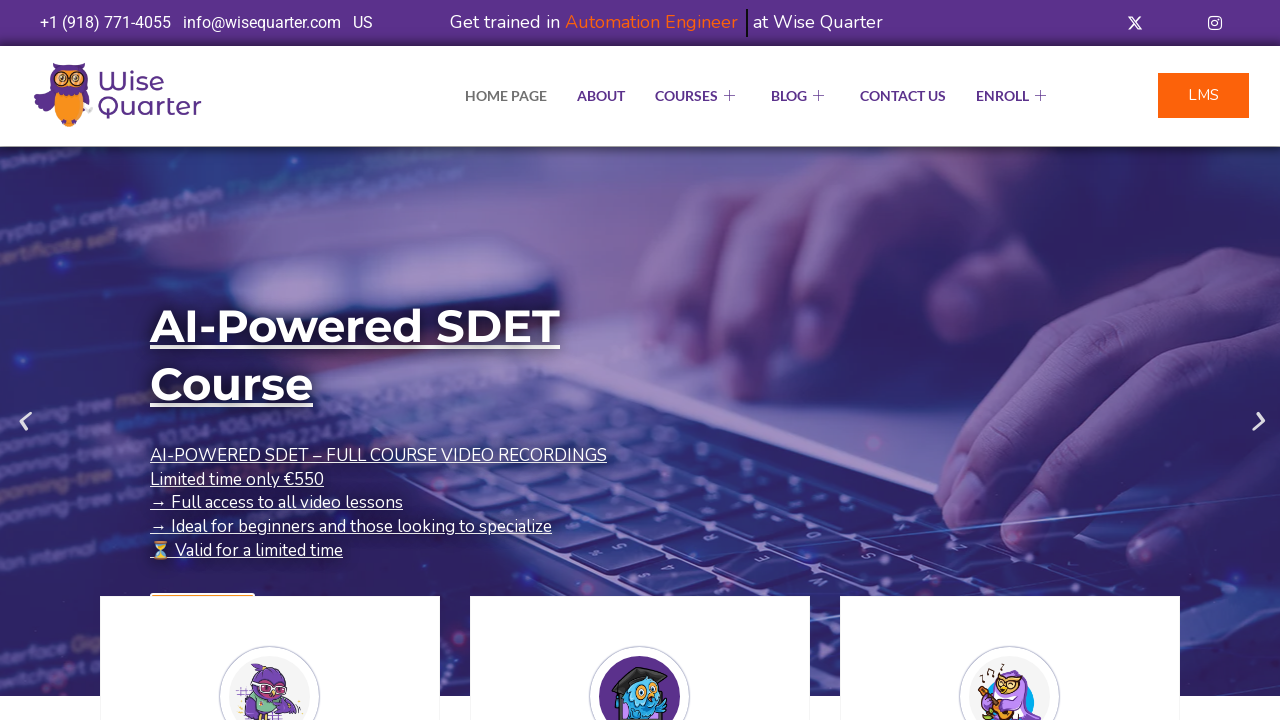

Navigated back to OTTO page
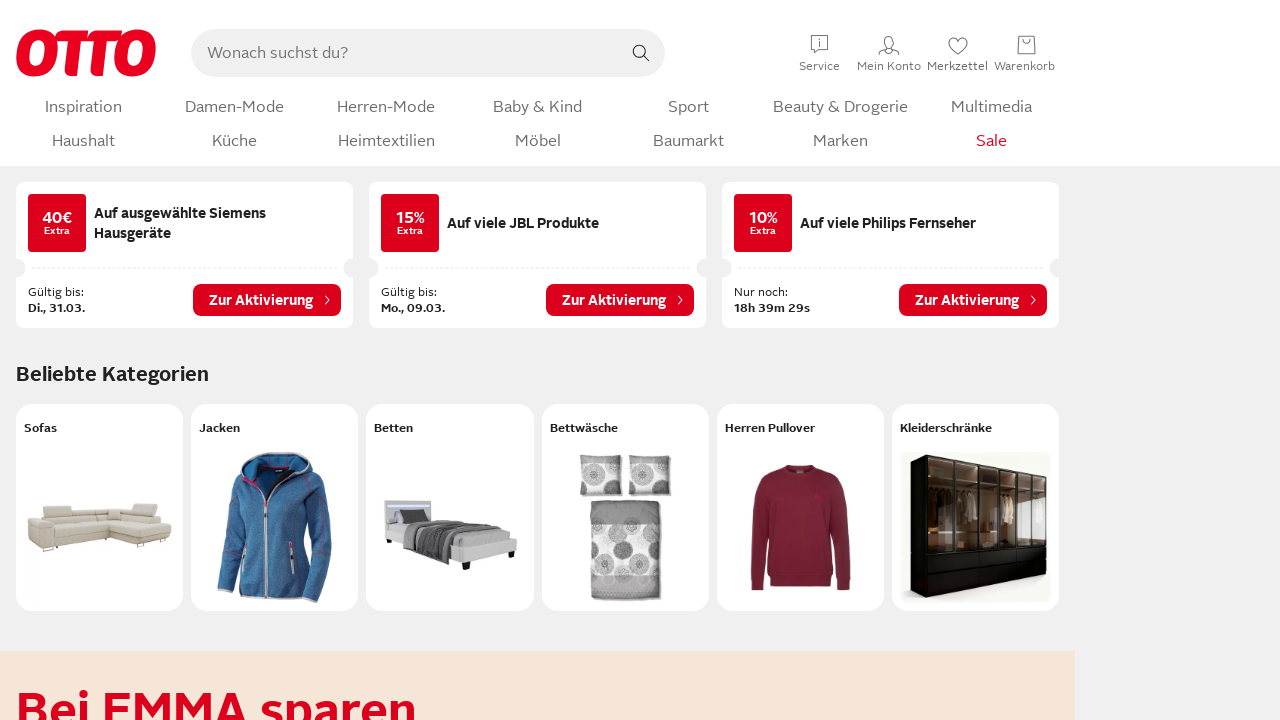

Refreshed the current page
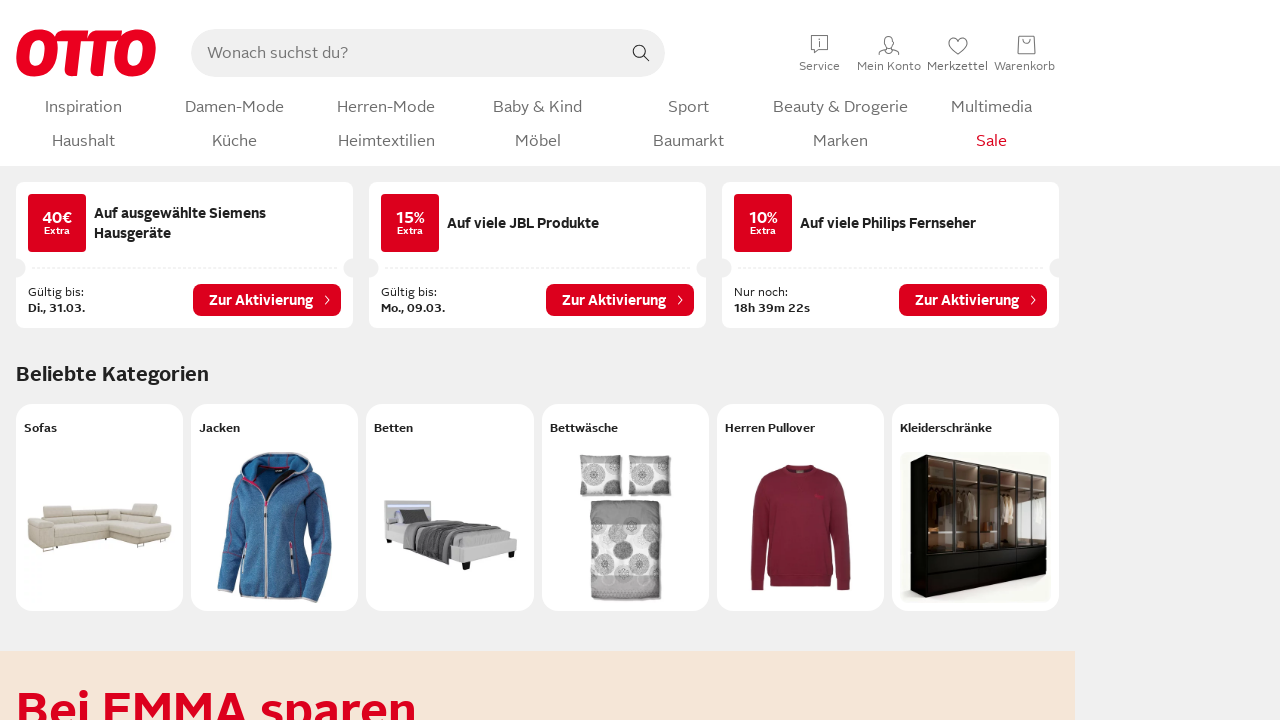

Navigated forward to WiseQuarter page
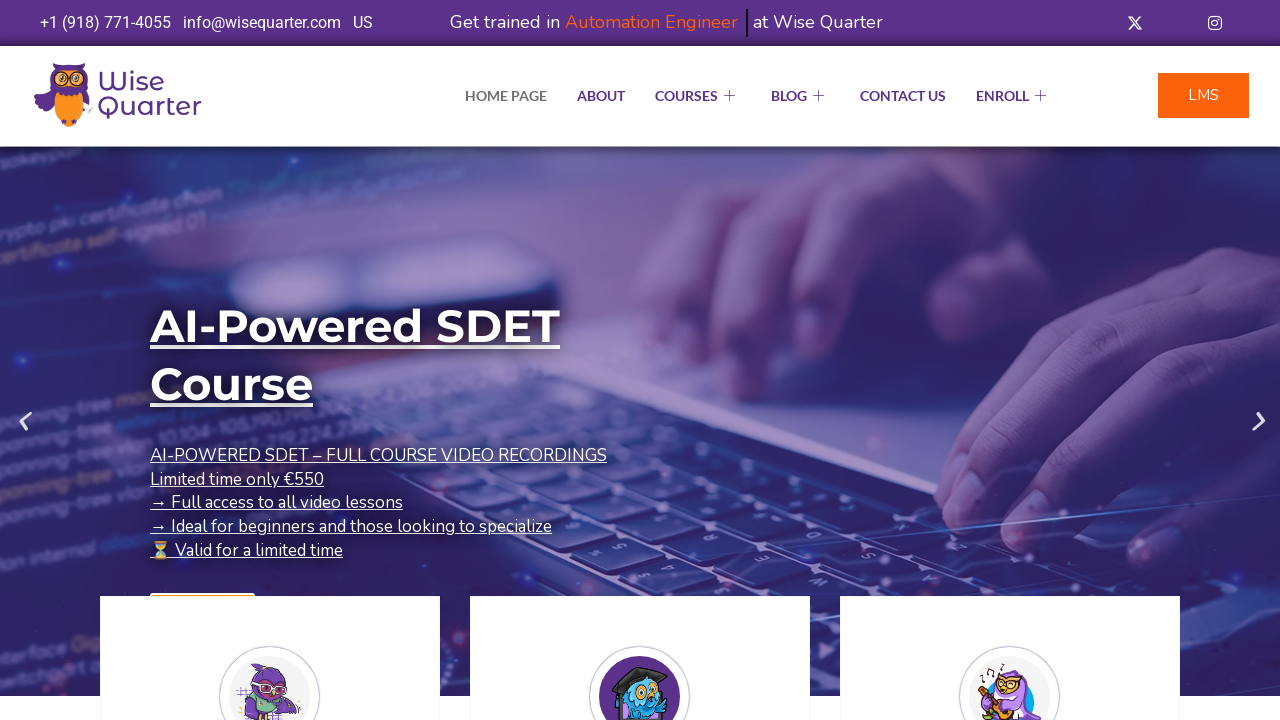

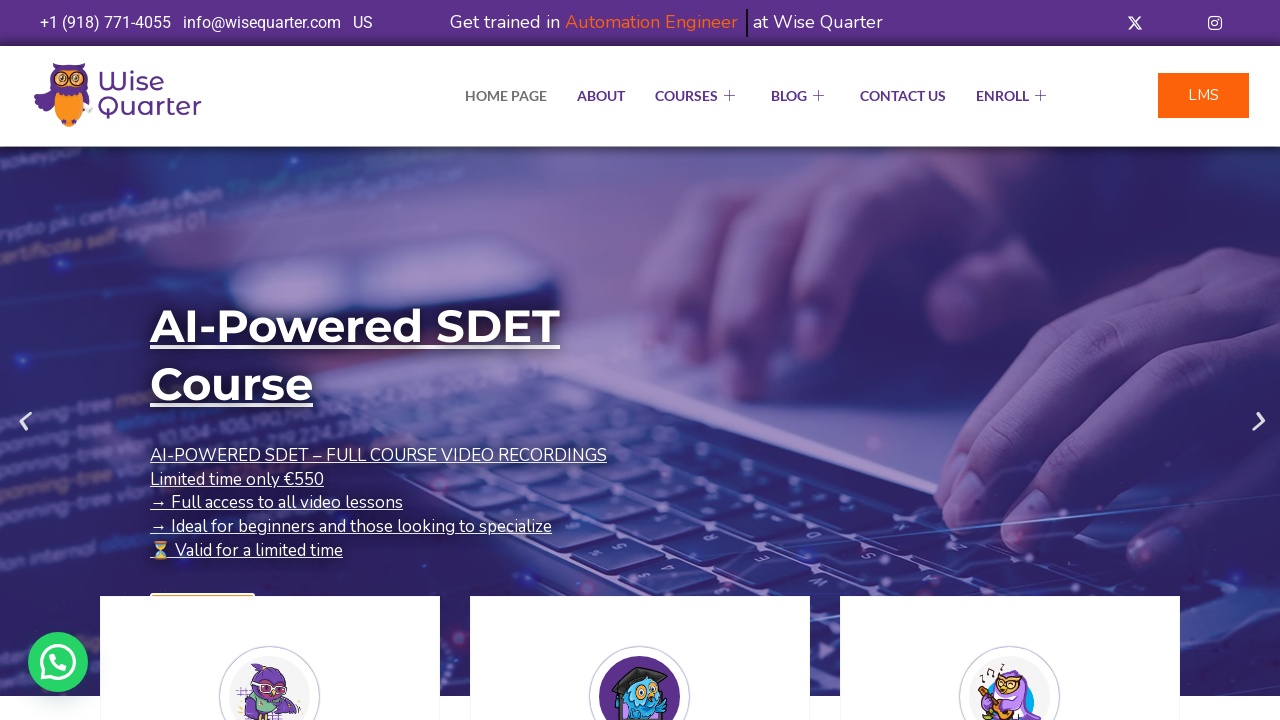